Tests button interactions on DemoQA by navigating to the Buttons section under Elements and performing double-click, right-click, and single-click actions on different buttons.

Starting URL: https://demoqa.com

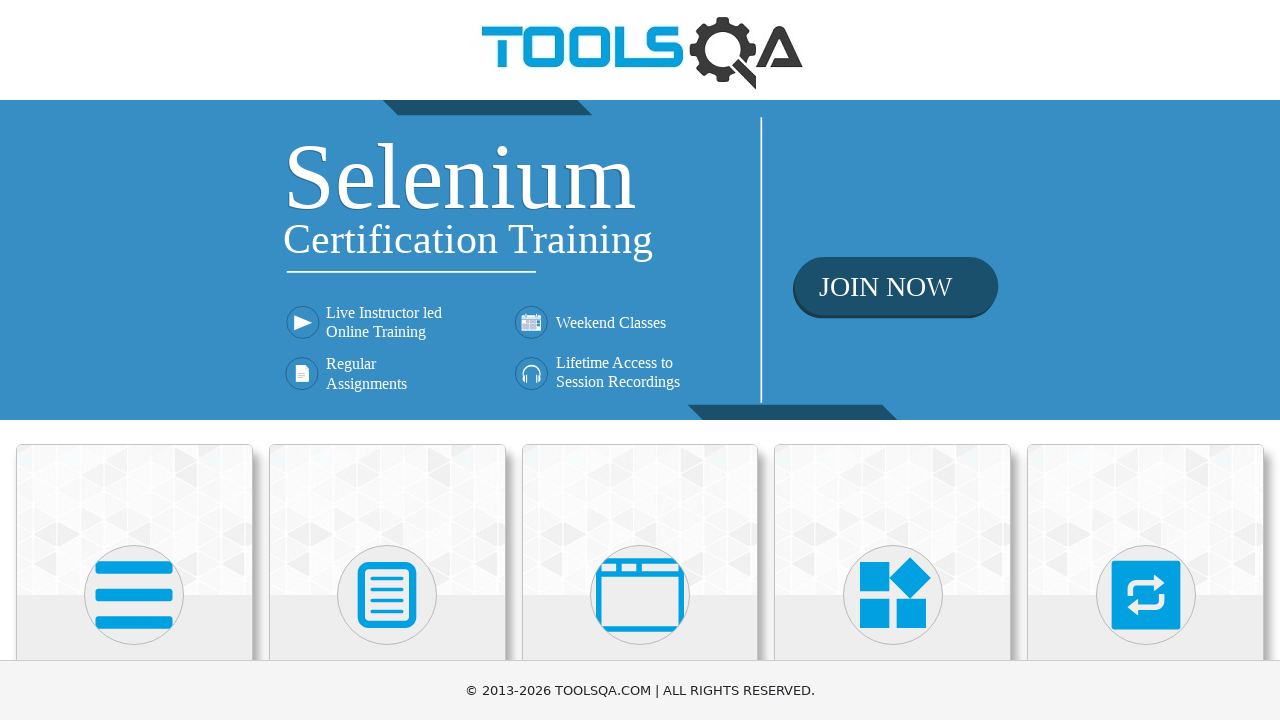

Clicked on the Elements card on the homepage at (134, 520) on div.card:has-text('Elements')
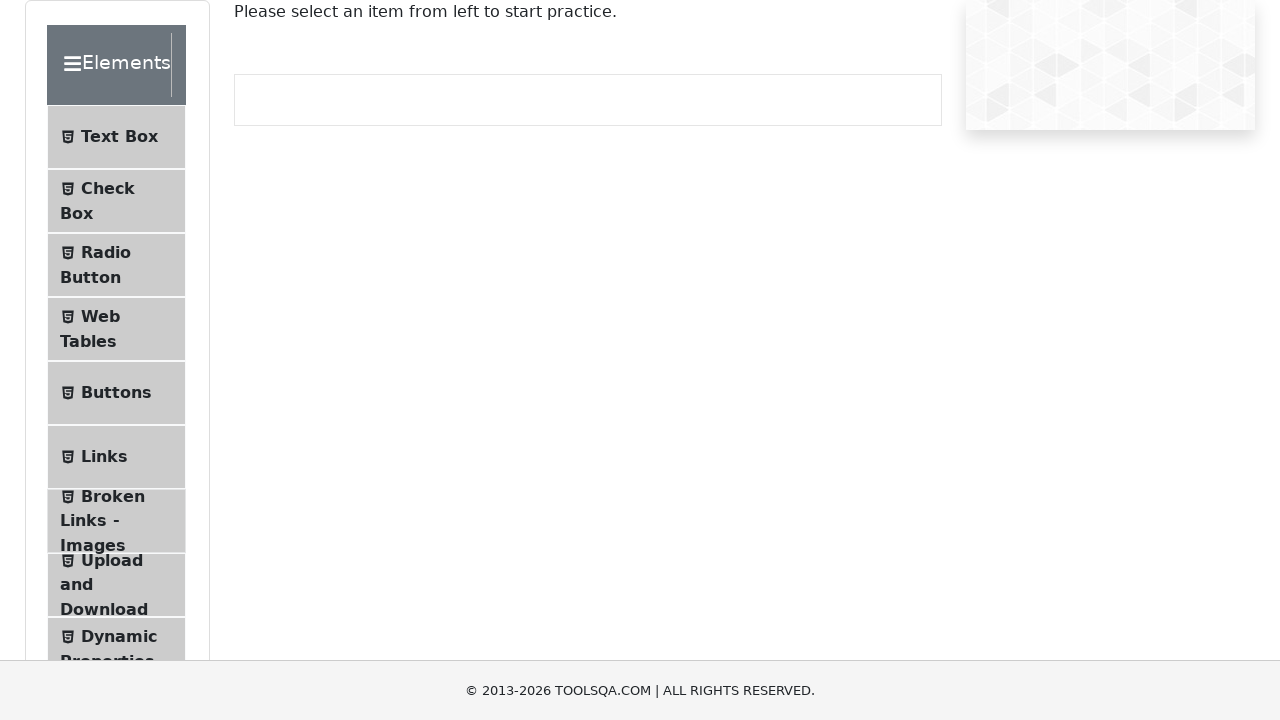

Clicked on Buttons in the left menu at (116, 393) on text=Buttons
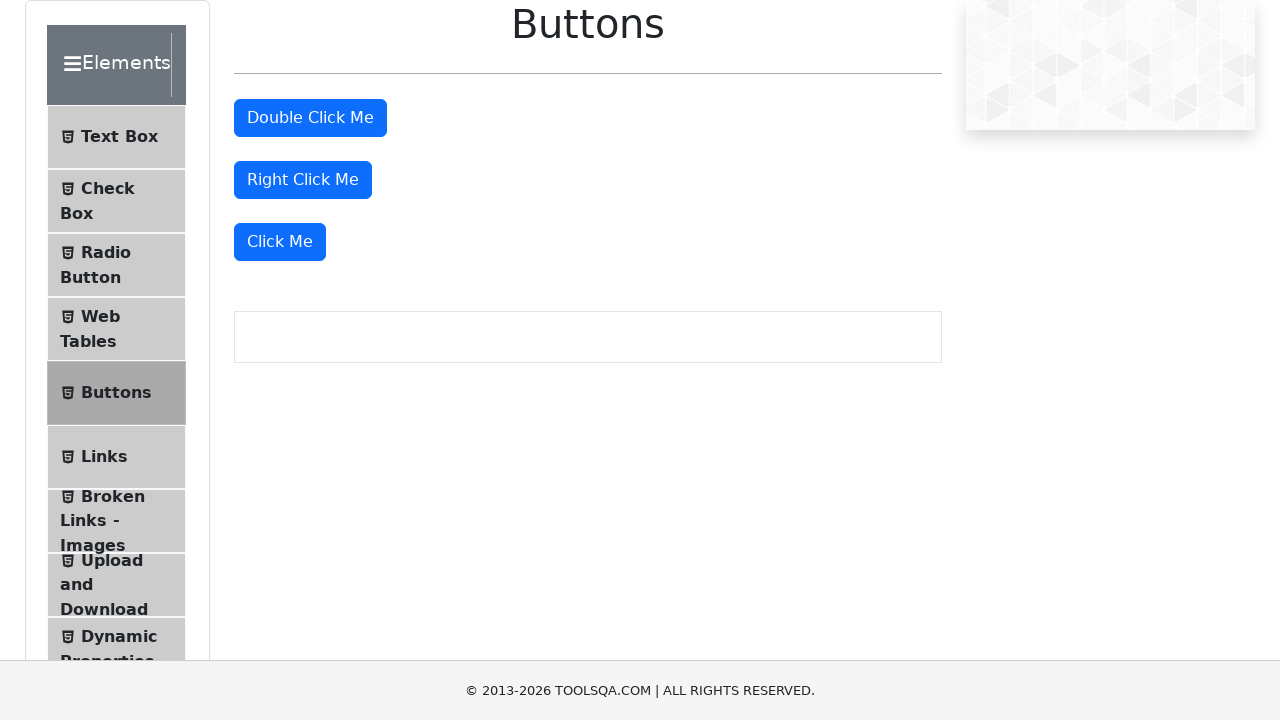

Double-clicked on the double-click button at (310, 118) on #doubleClickBtn
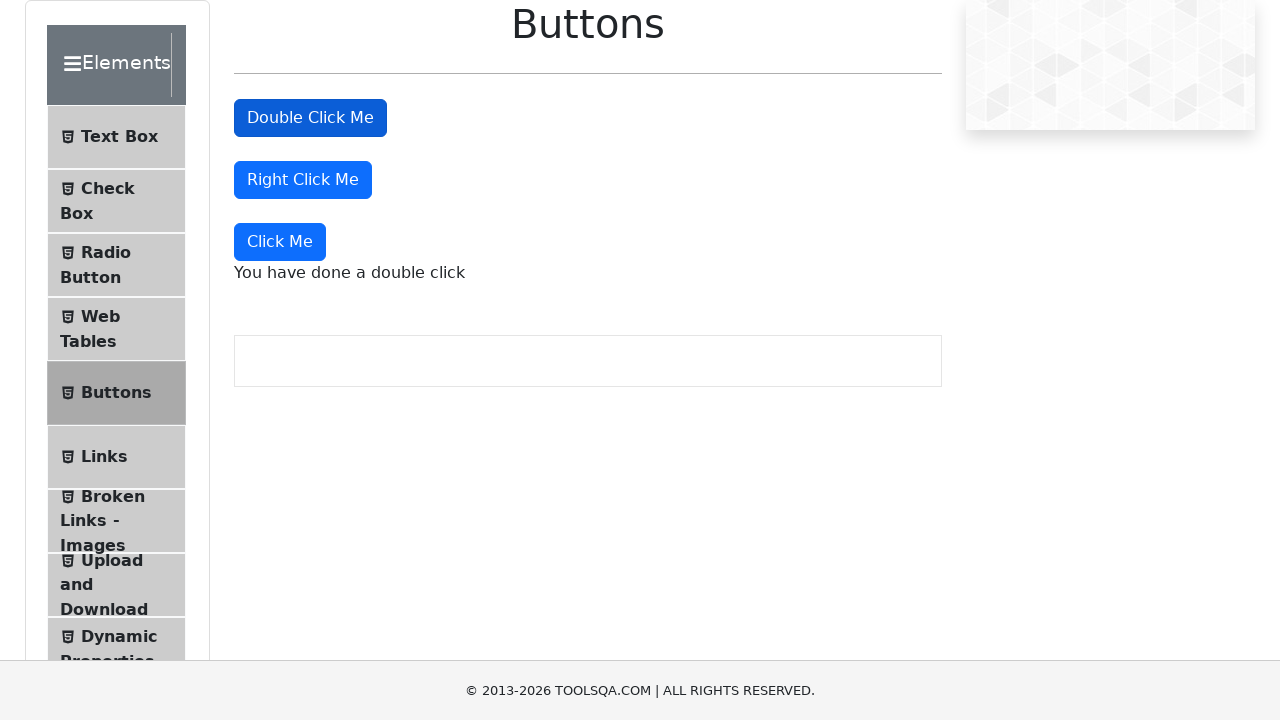

Double-click message appeared on the page
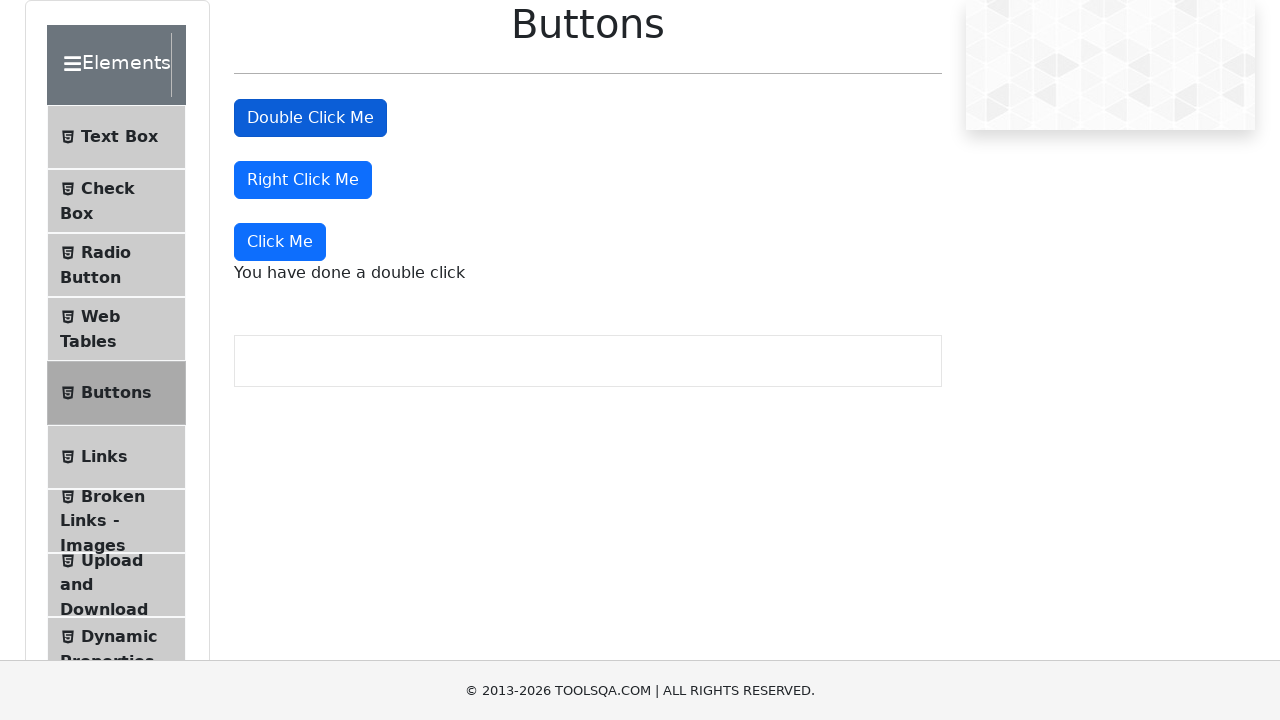

Right-clicked on the right-click button at (303, 180) on #rightClickBtn
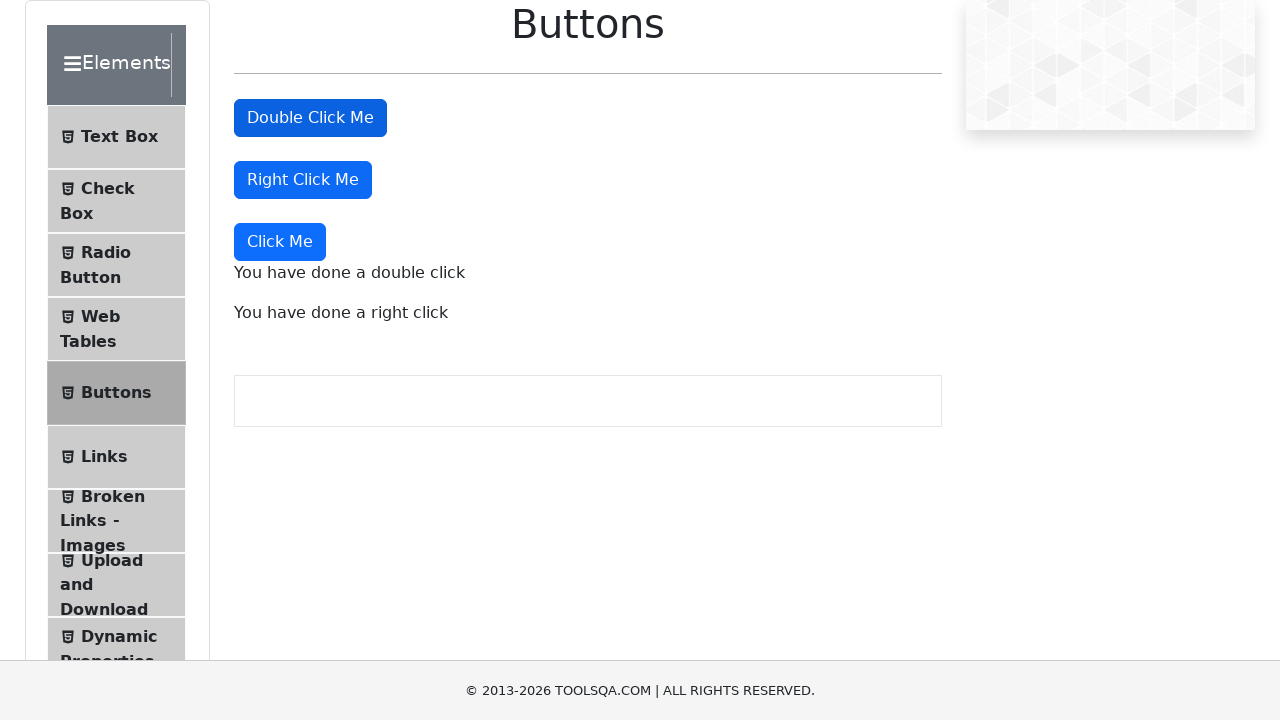

Right-click message appeared on the page
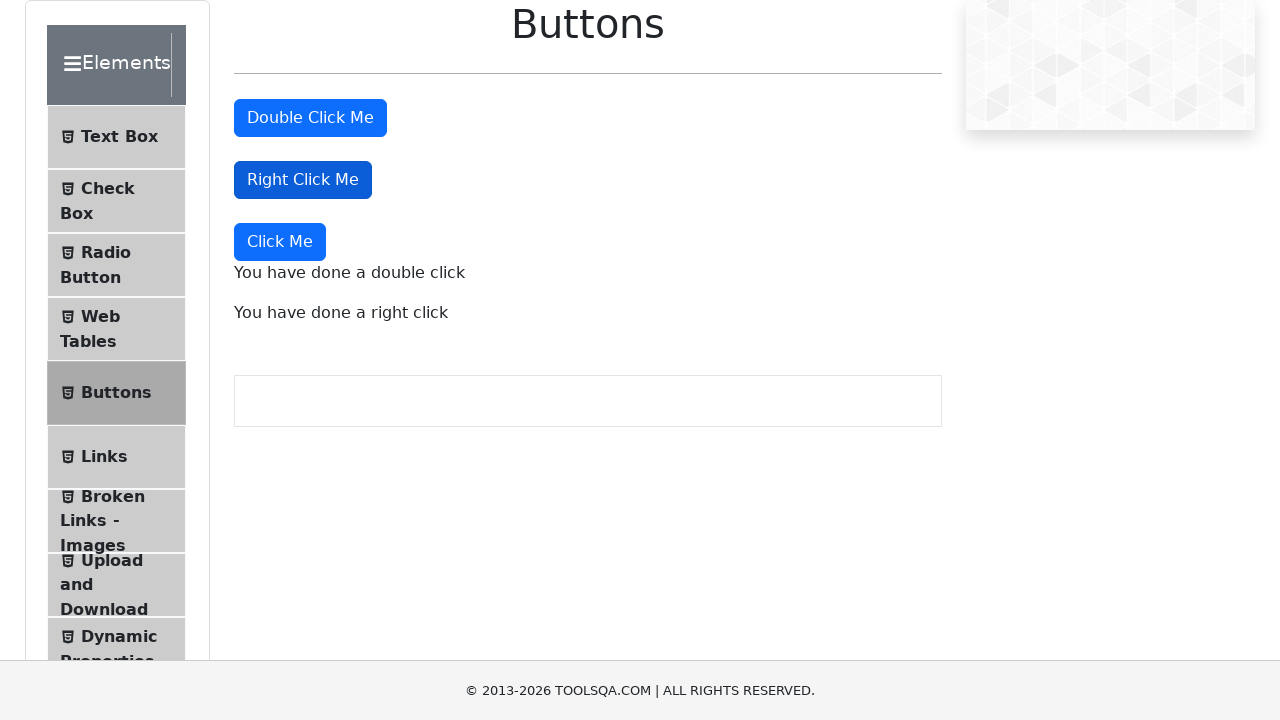

Single-clicked on the dynamic Click Me button at (280, 242) on button:has-text('Click Me'):not(#doubleClickBtn):not(#rightClickBtn)
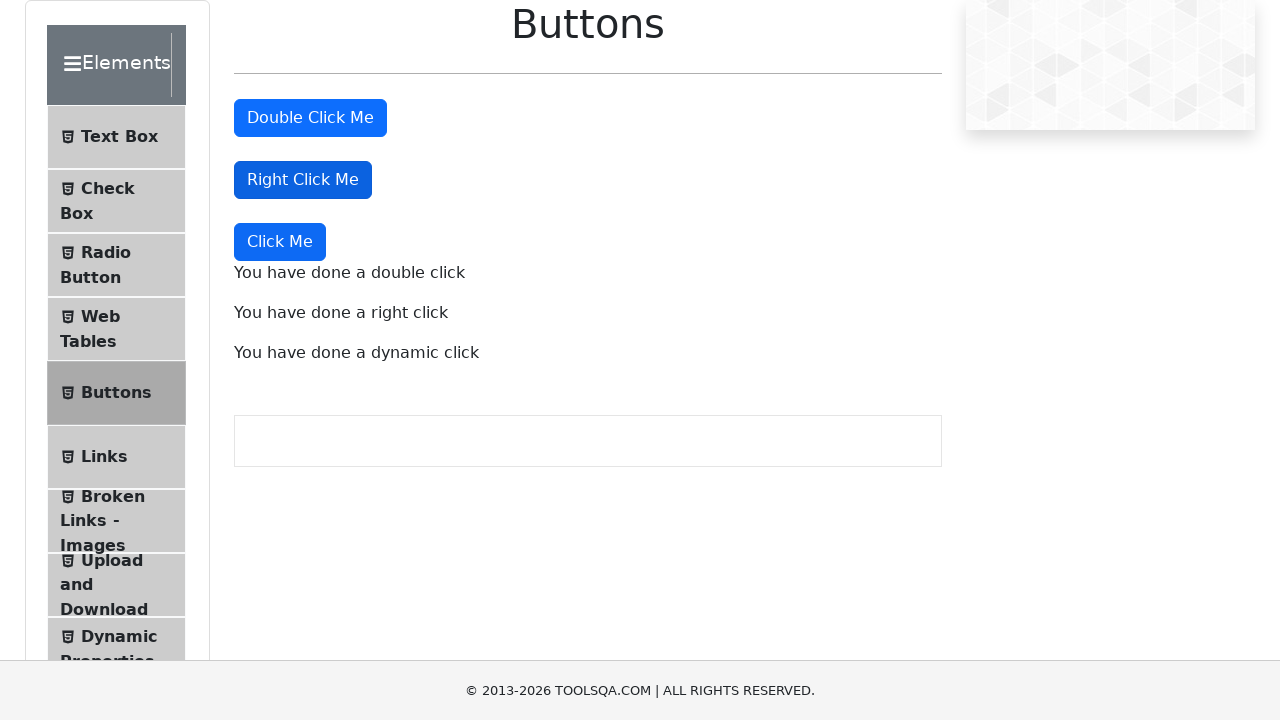

Dynamic click message appeared on the page
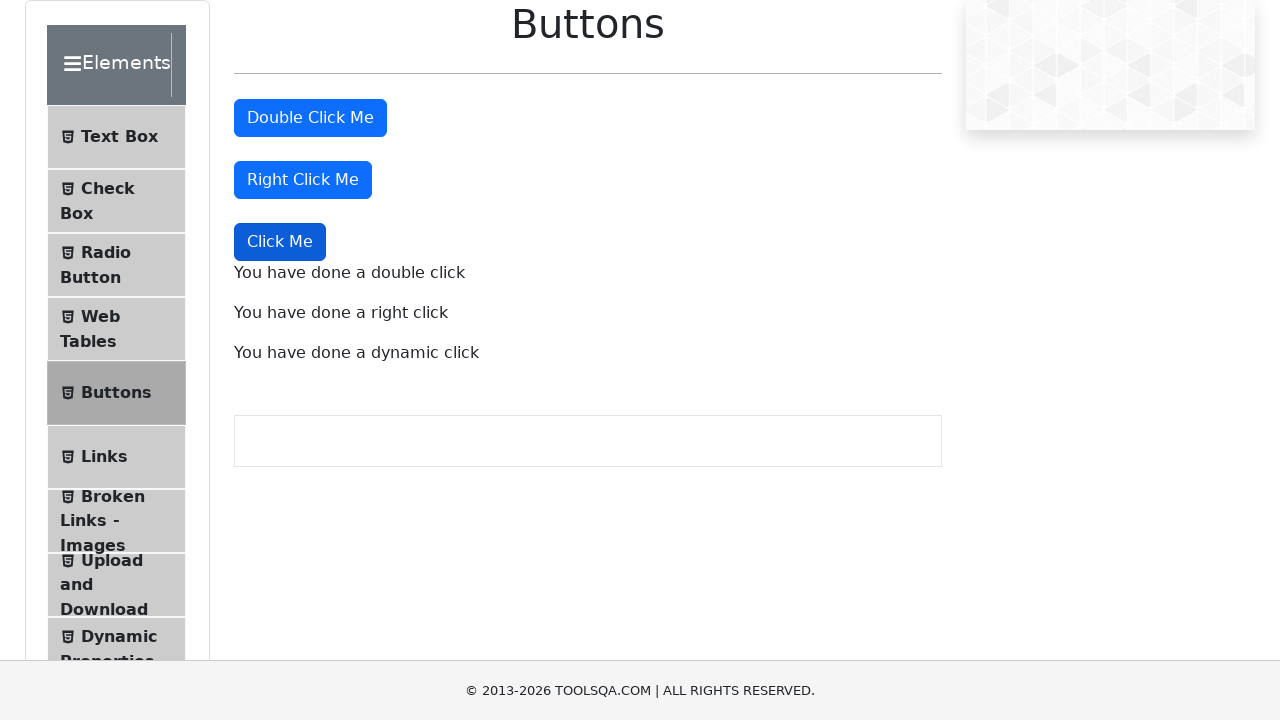

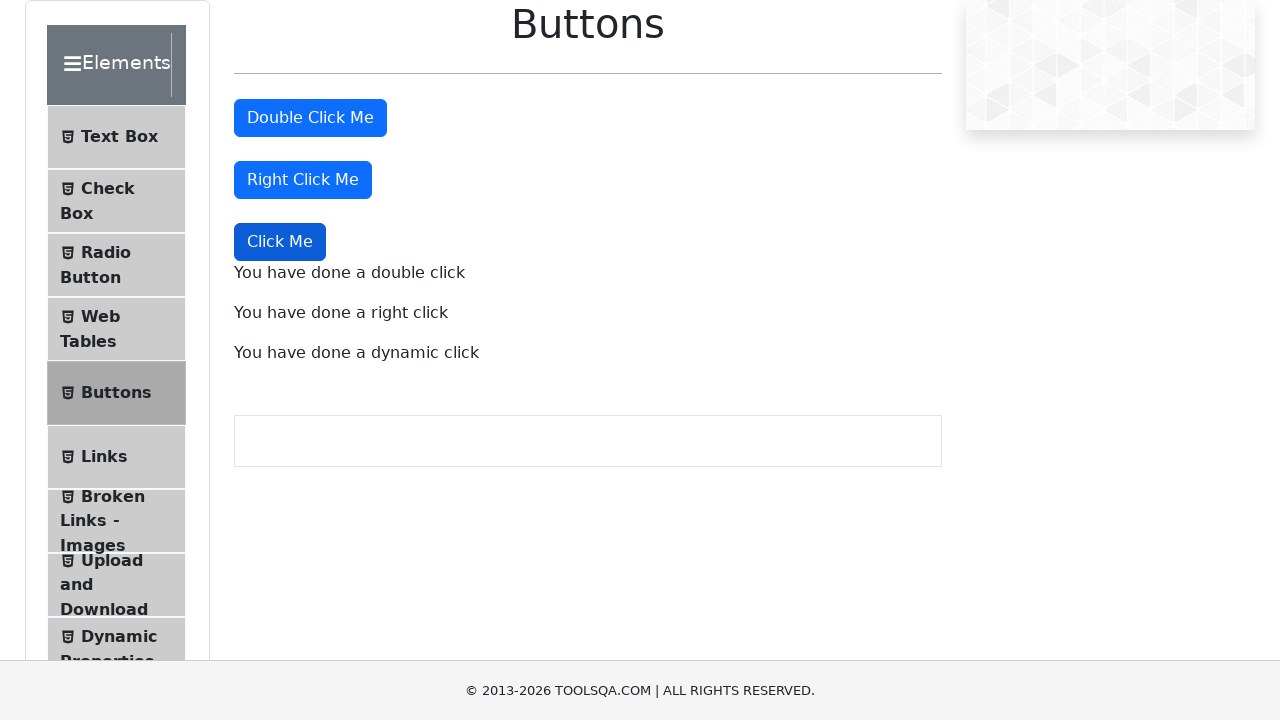